Tests multi-window handling by clicking a button that opens multiple windows, then iterates through the windows to find one with a specific title ("Dashboard"), closes it, and returns to the main window.

Starting URL: https://www.leafground.com/window.xhtml

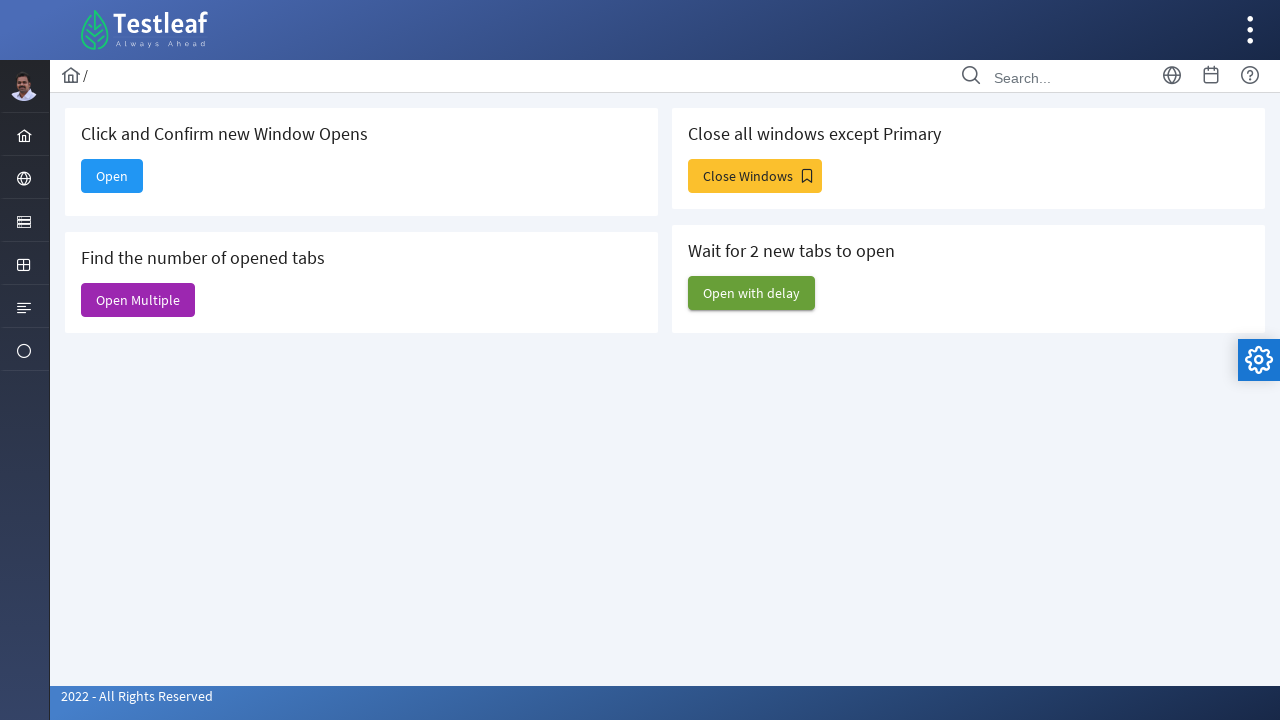

Clicked 'Open Multiple' button to open multiple windows at (138, 300) on xpath=//span[text()='Open Multiple']
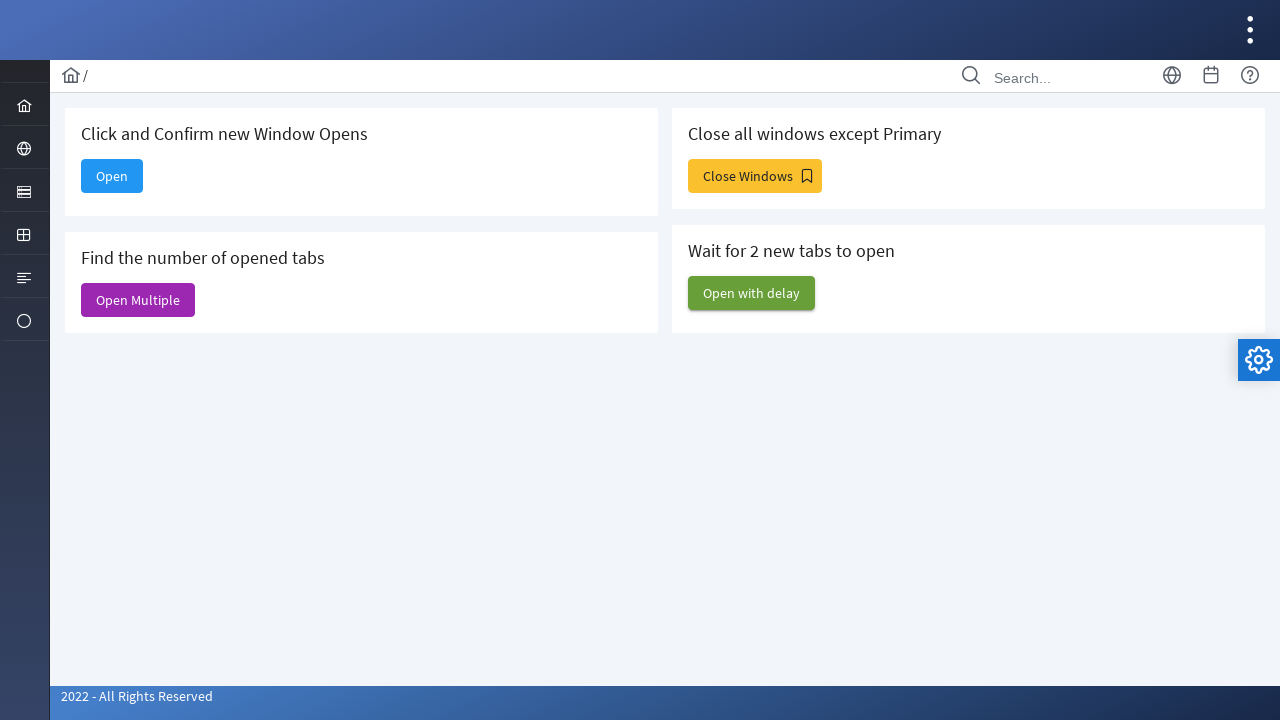

Waited for multiple windows to open
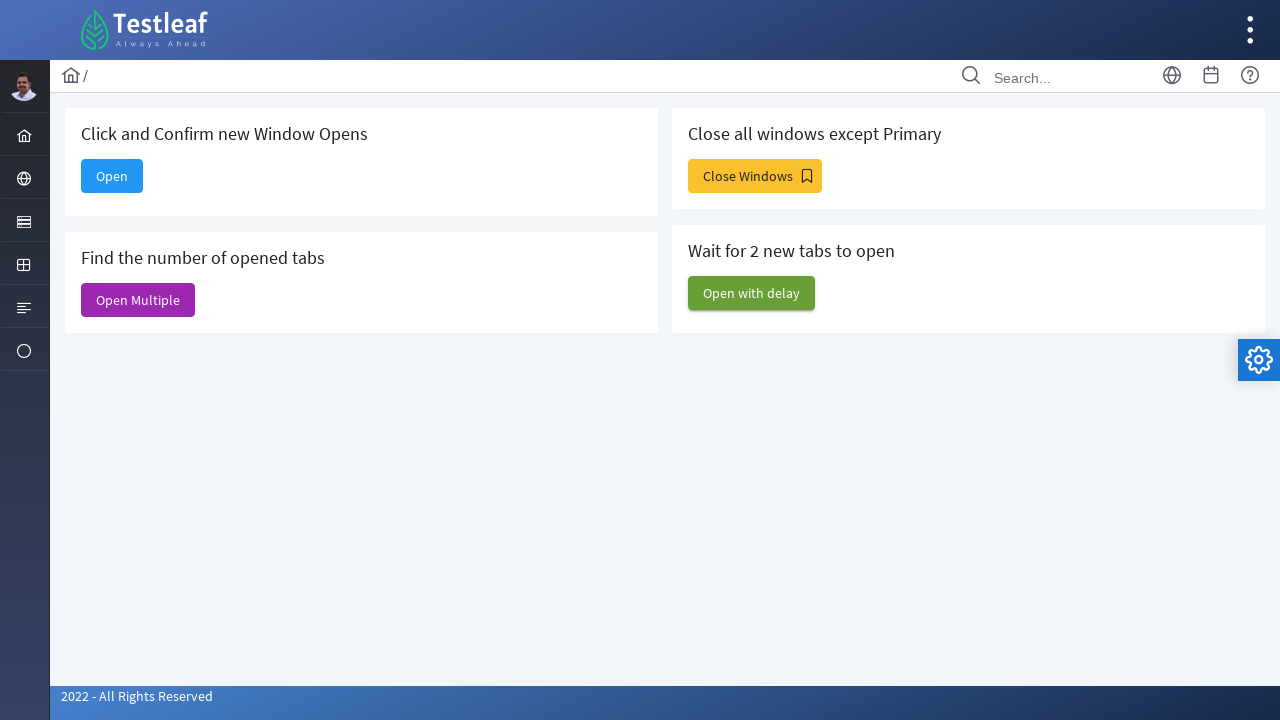

Retrieved all open windows/pages from context
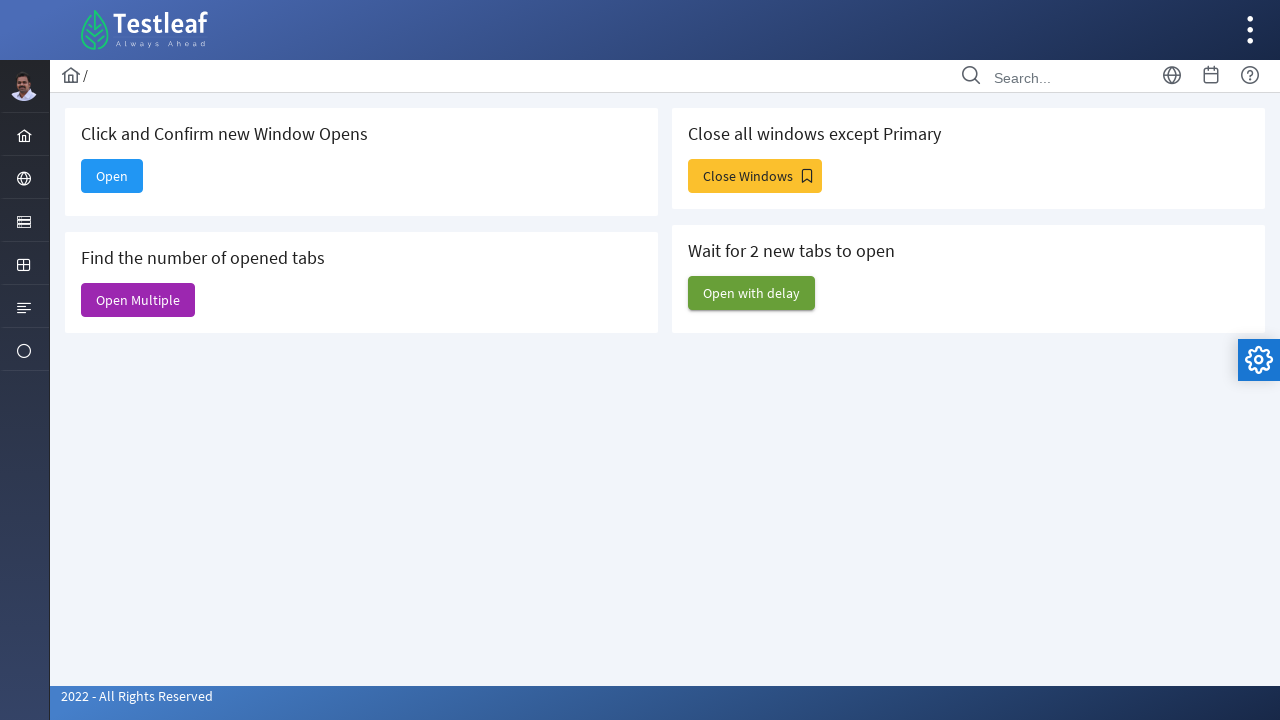

Found window with title containing 'Dashboard', URL: https://www.leafground.com/dashboard.xhtml
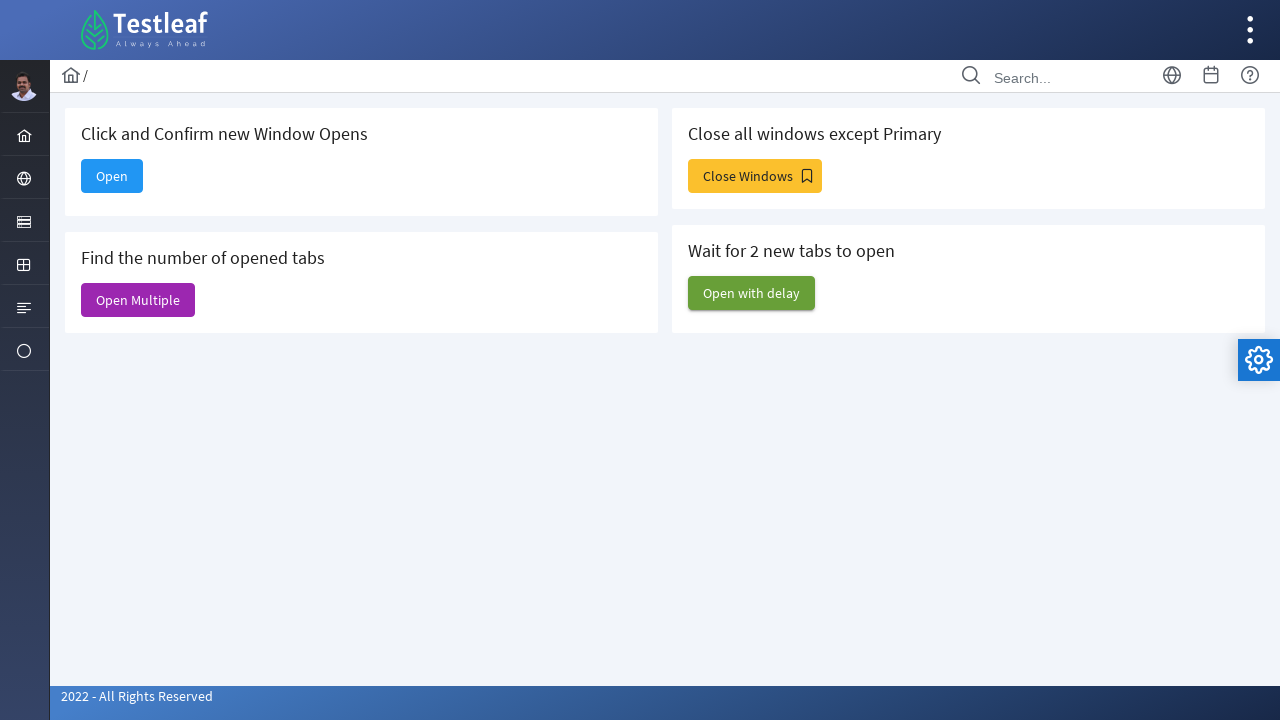

Closed window with title containing 'Dashboard'
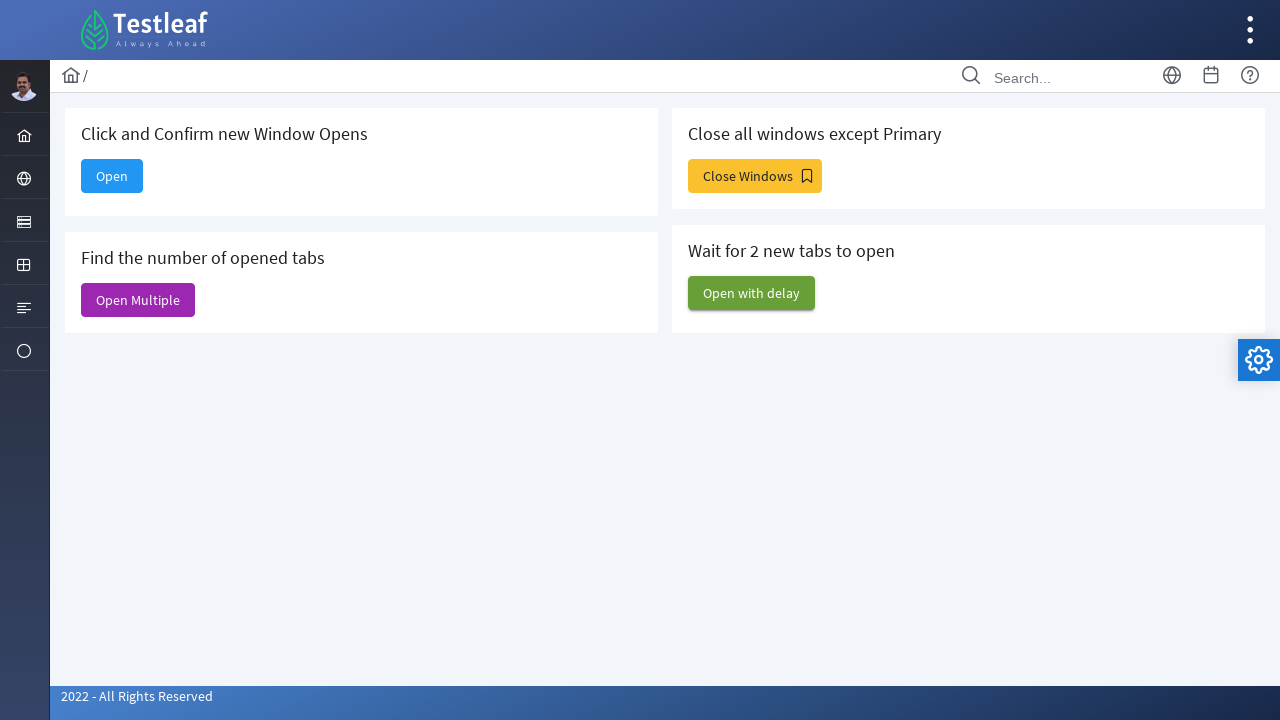

Brought main window to the front
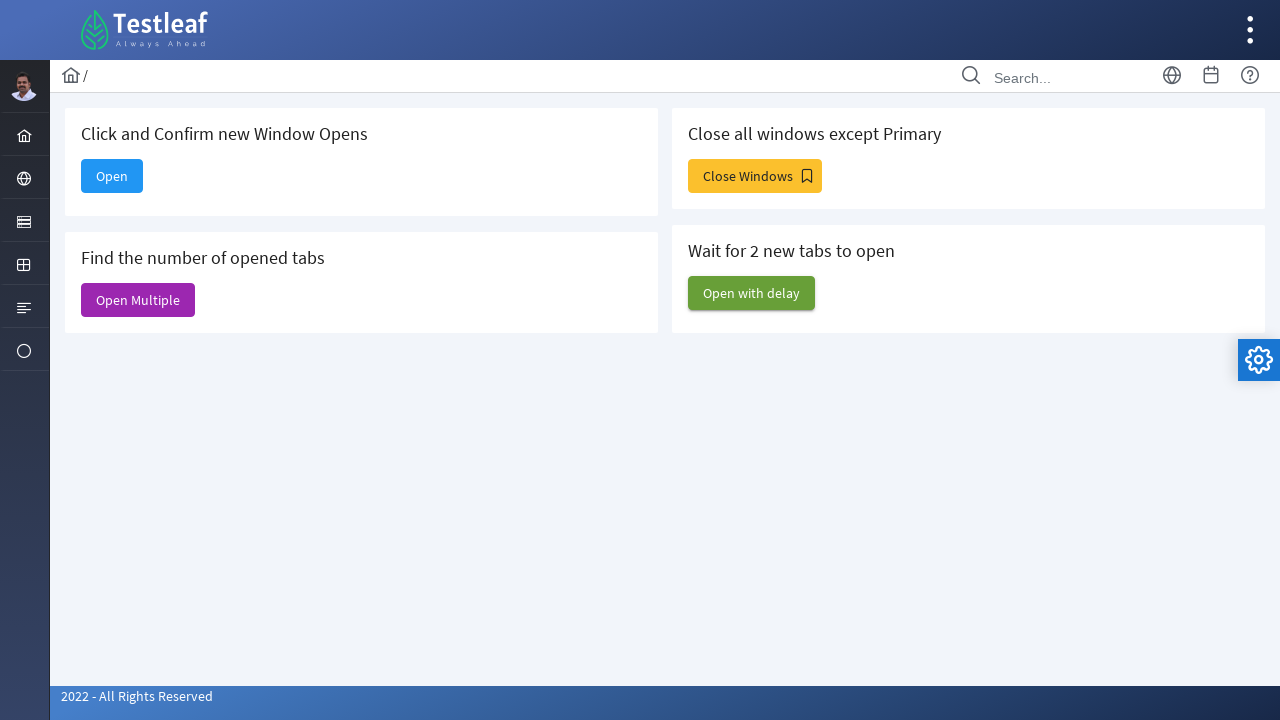

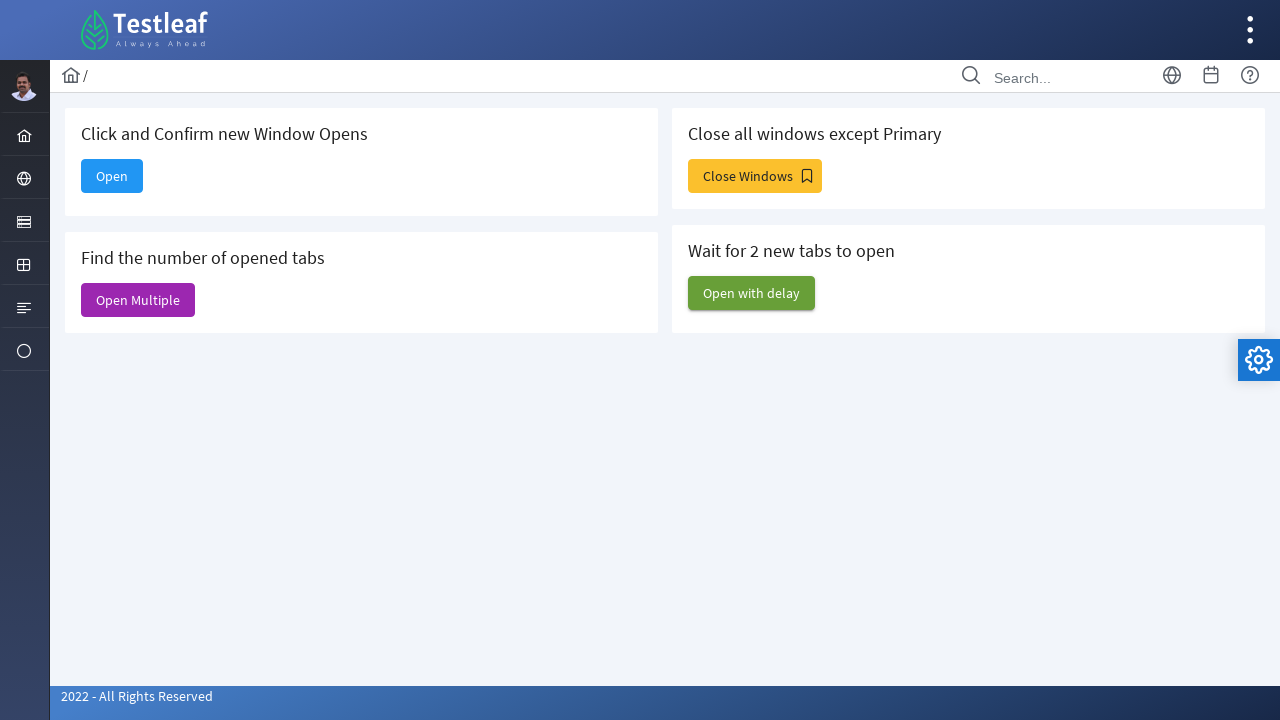